Tests a form that calculates the sum of two numbers displayed on the page, selects the result from a dropdown, and submits the form

Starting URL: http://suninjuly.github.io/selects1.html

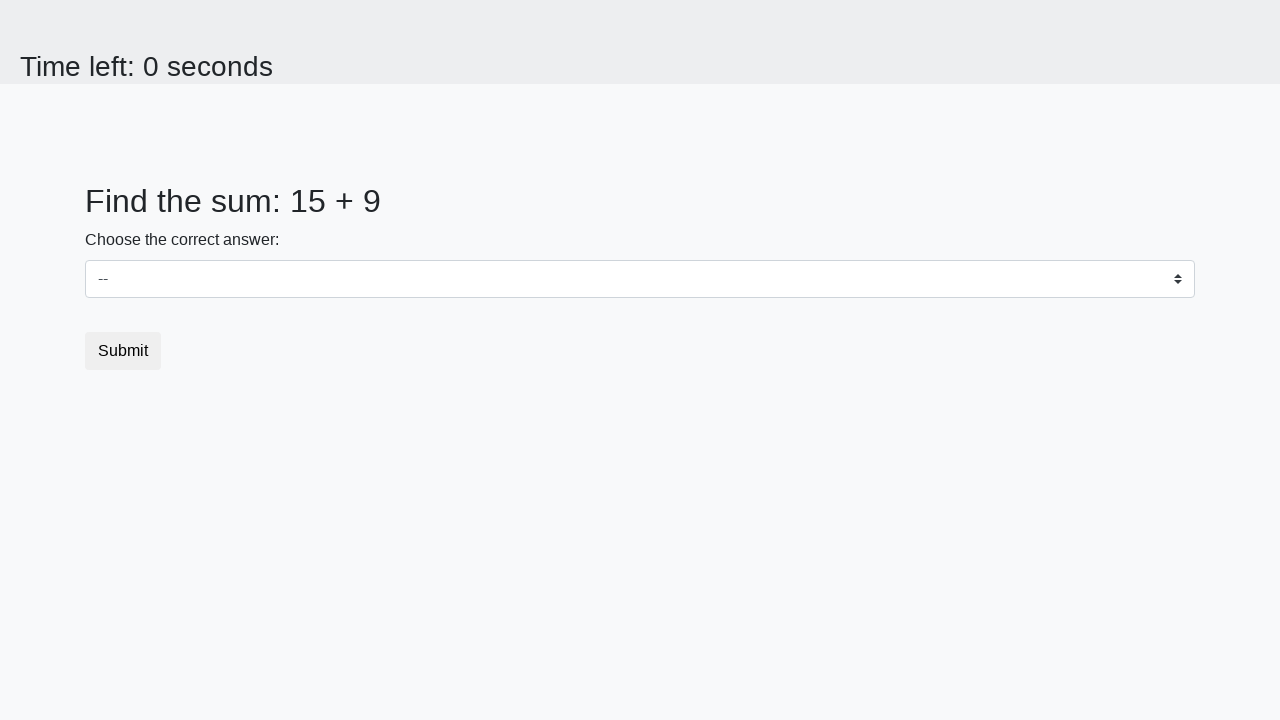

Retrieved first number from #num1 element
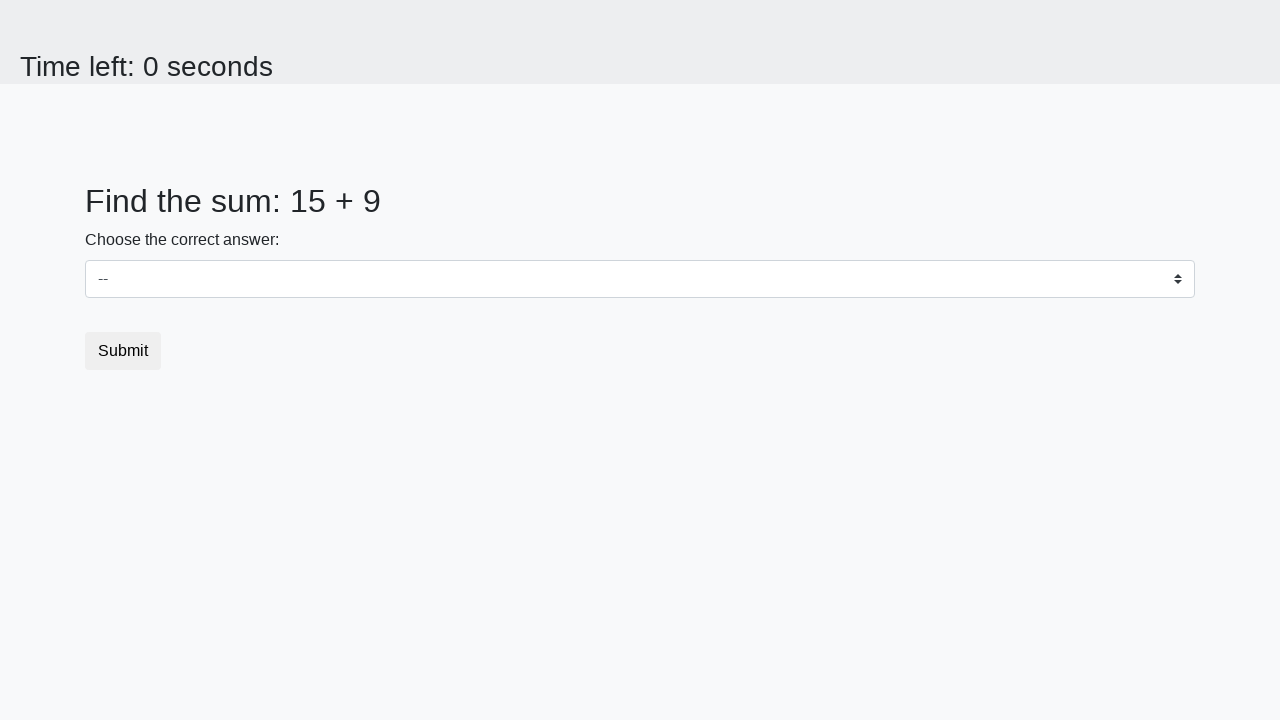

Retrieved second number from #num2 element
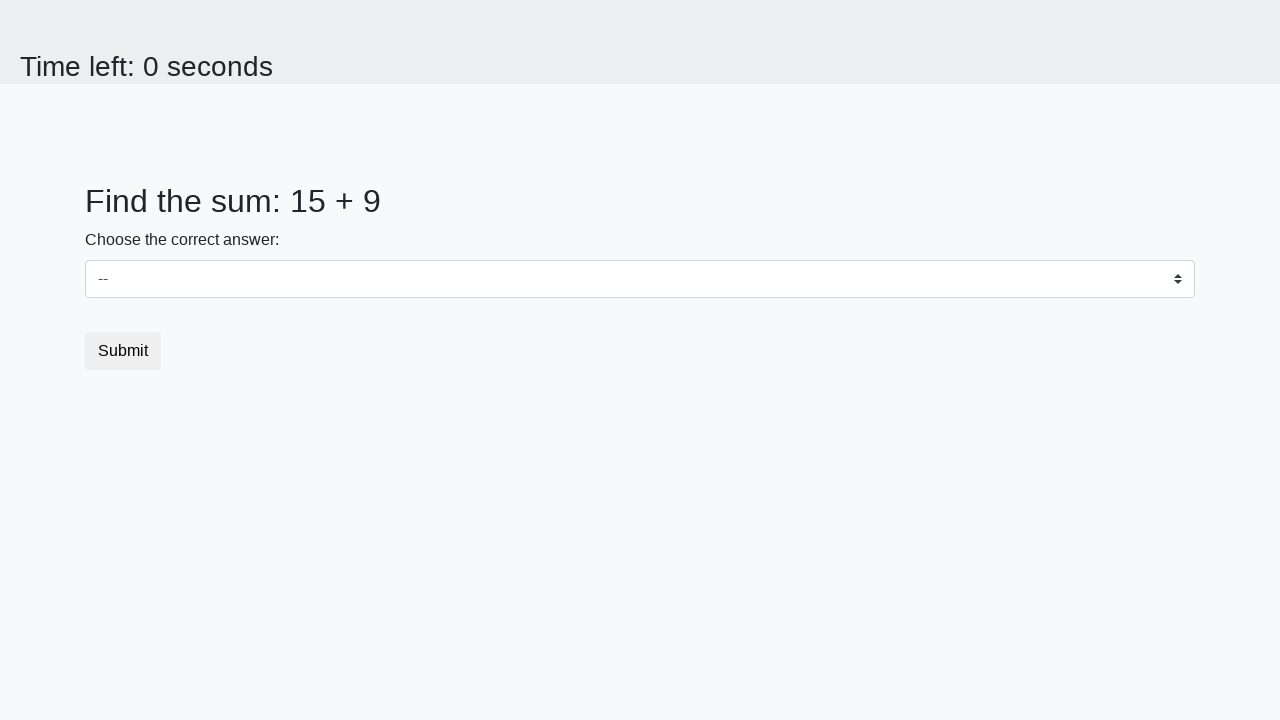

Calculated sum of 15 + 9 = 24
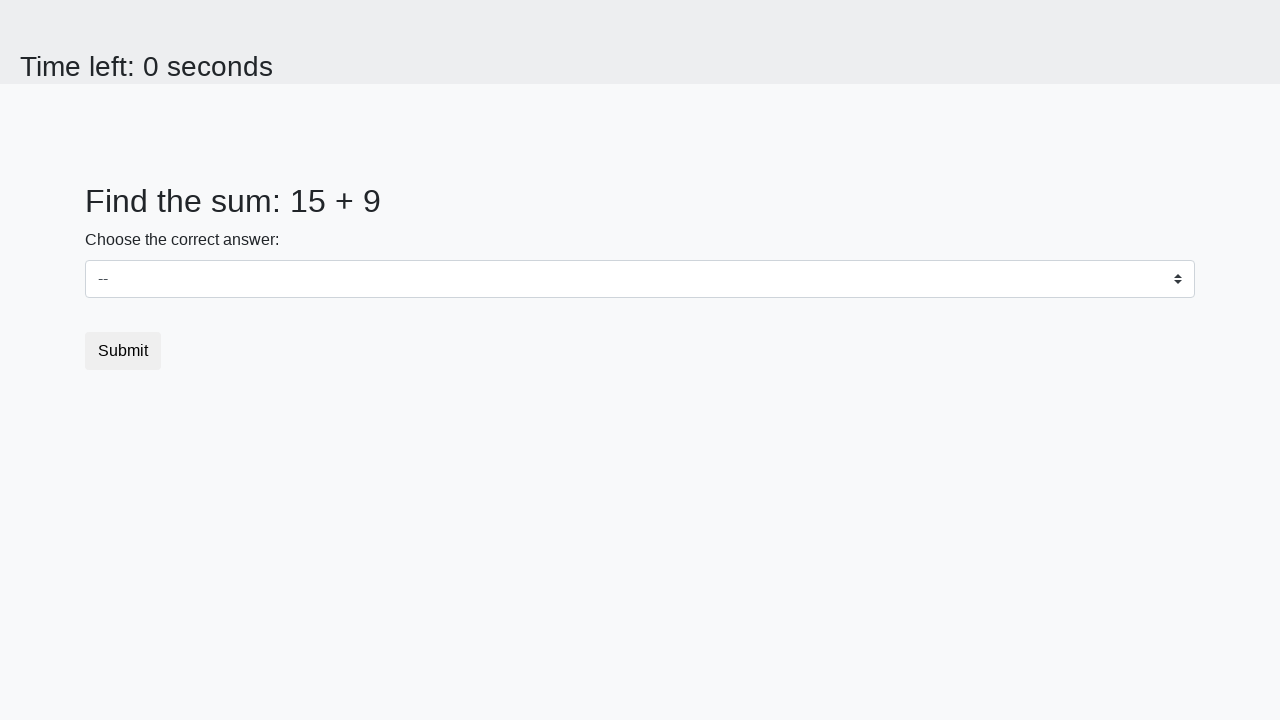

Selected 24 from dropdown on select
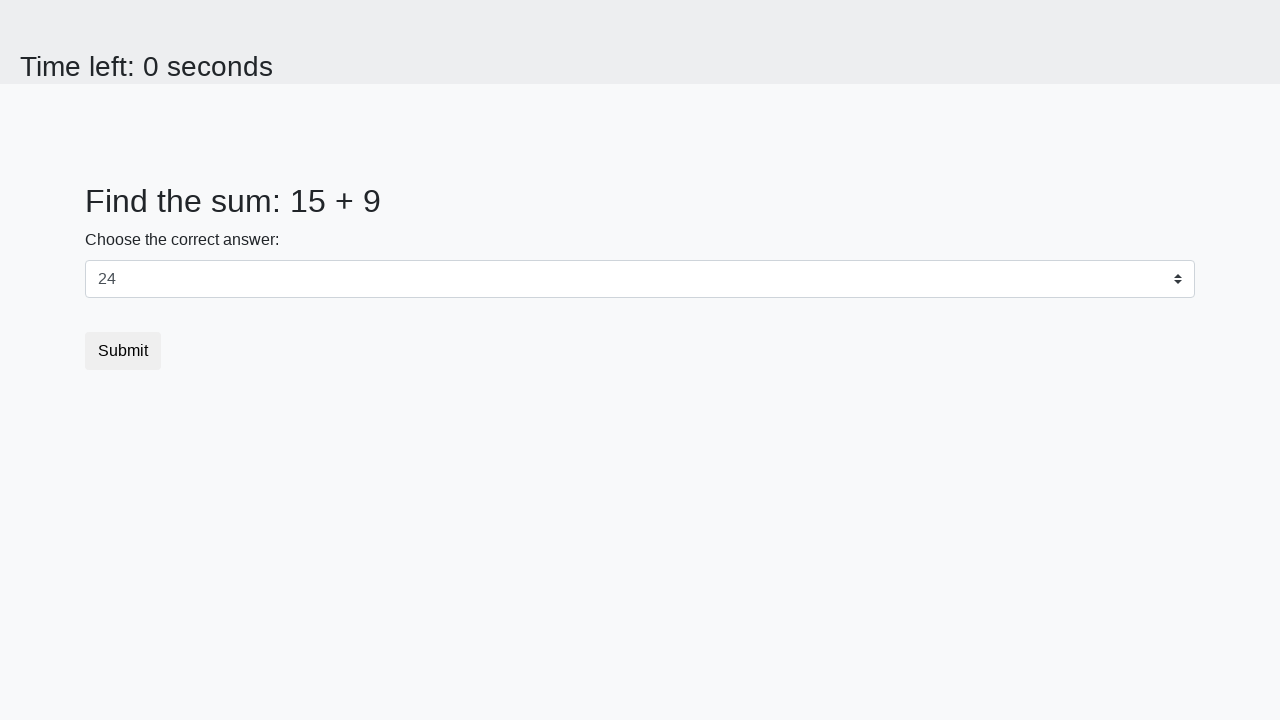

Clicked submit button to submit form at (123, 351) on button[type='submit']
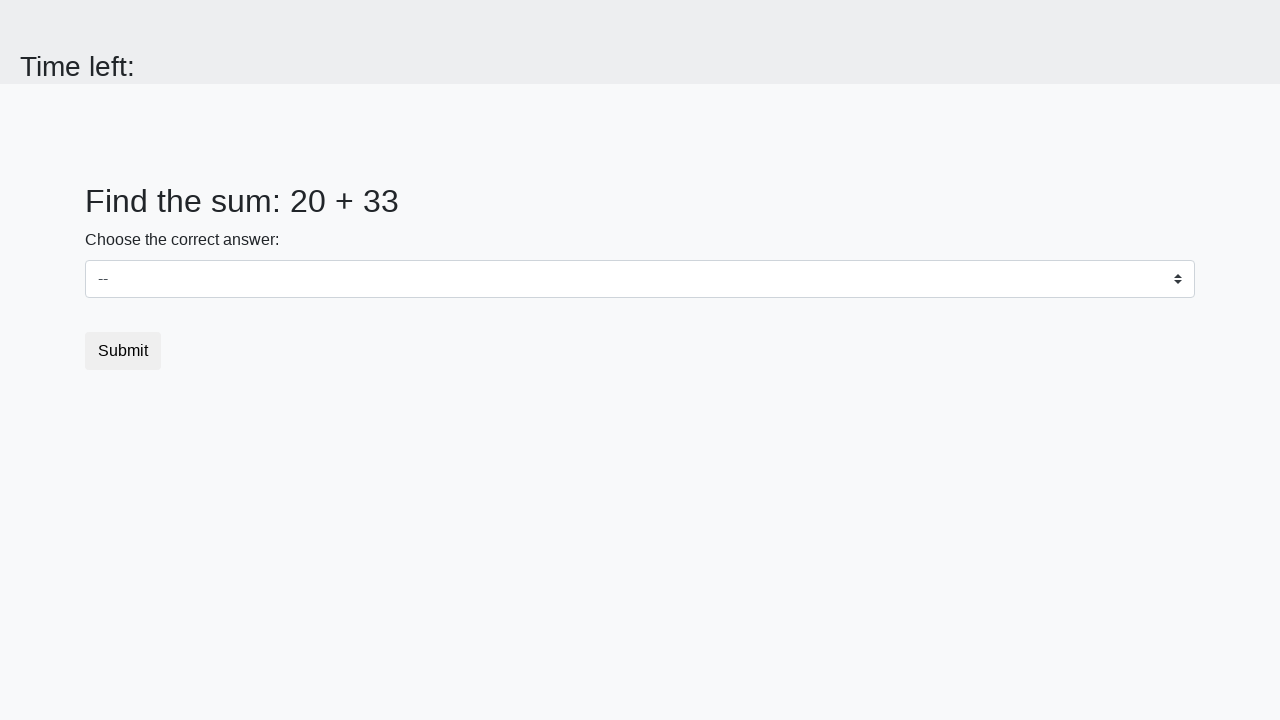

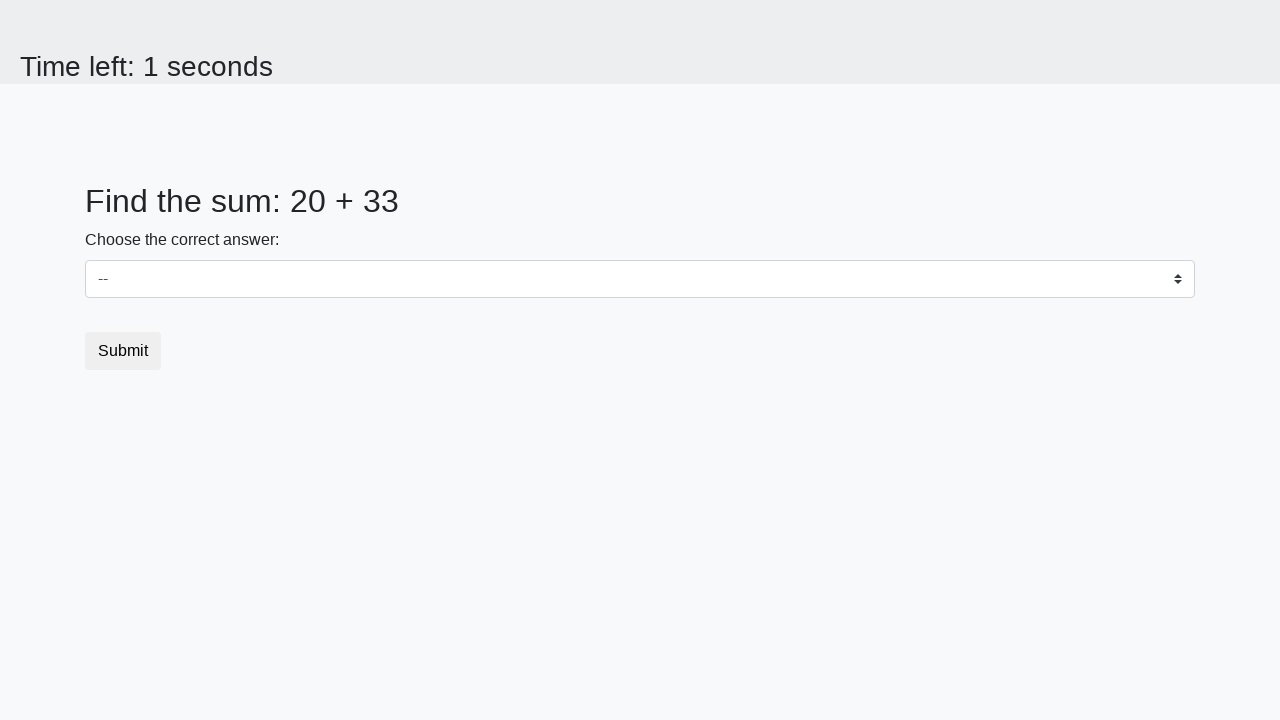